Tests a registration form by filling in personal details (name, email, gender, phone, date of birth, subjects, address, state/city) and submitting it, then verifies the confirmation modal displays the correct submitted information.

Starting URL: https://demoqa.com/automation-practice-form

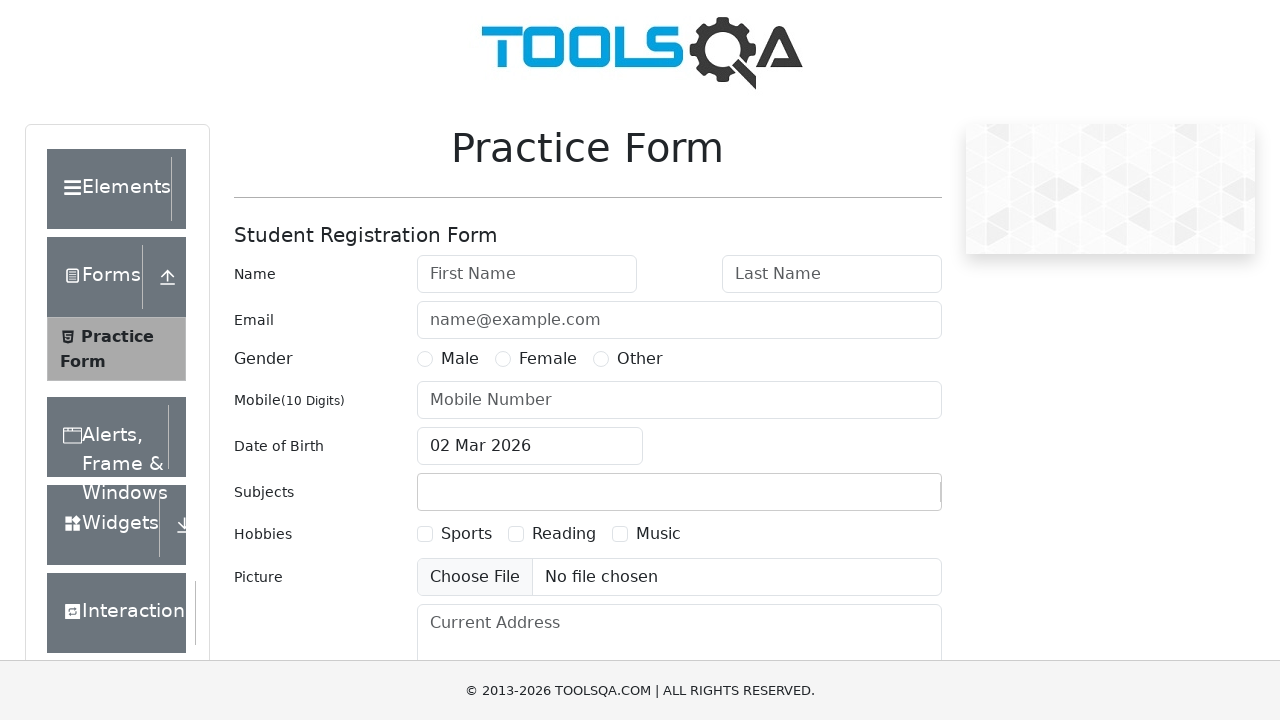

Filled first name field with 'Михаил' on #firstName
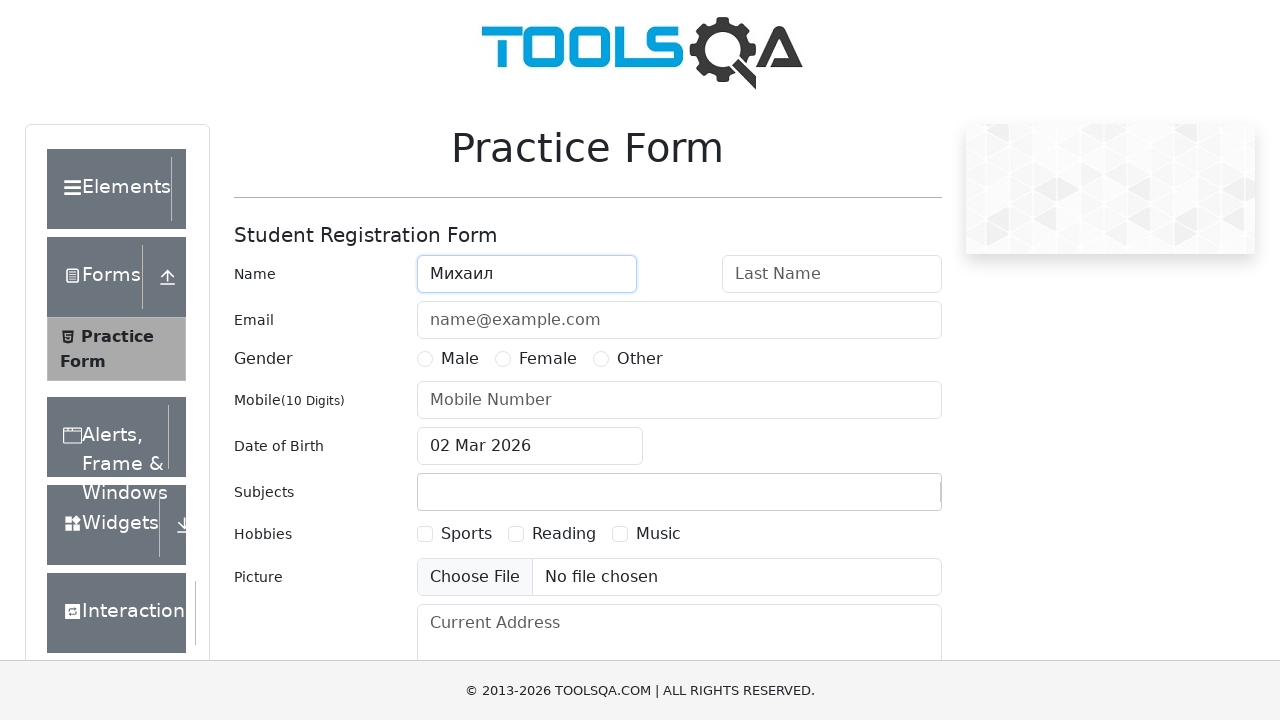

Filled last name field with 'Антонов' on input#lastName
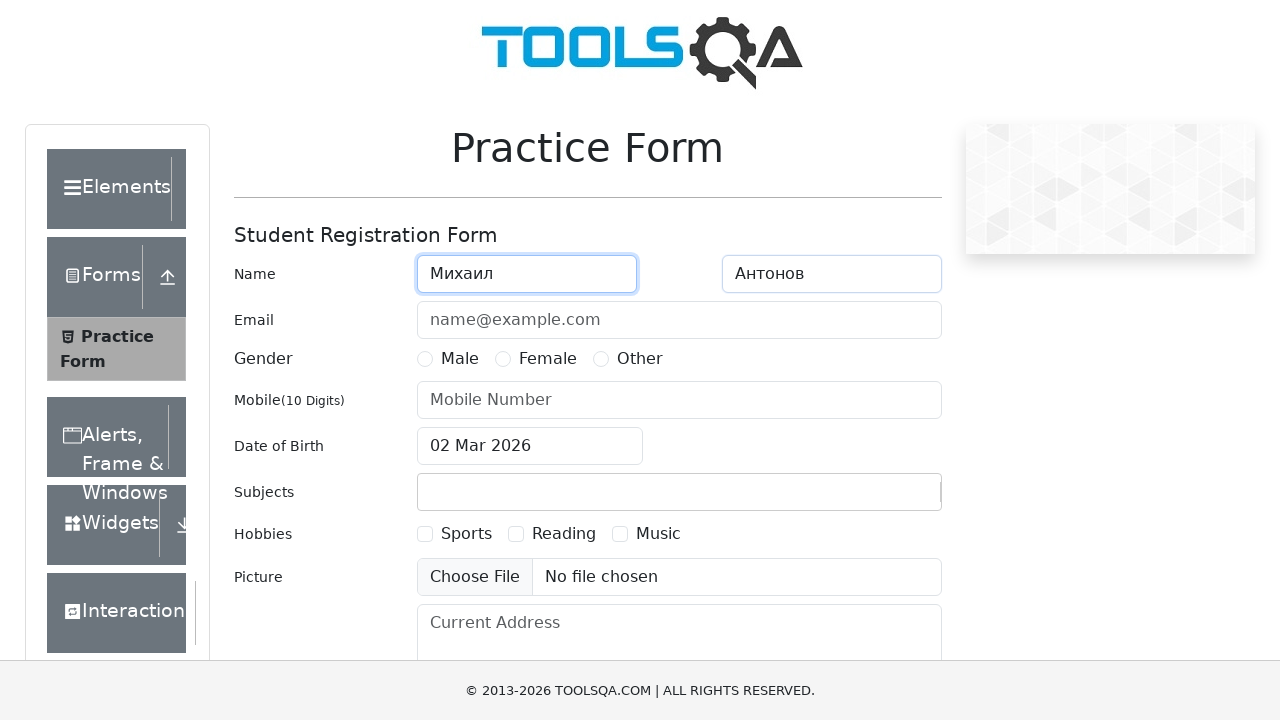

Filled email field with 'name@example.com' on #userEmail
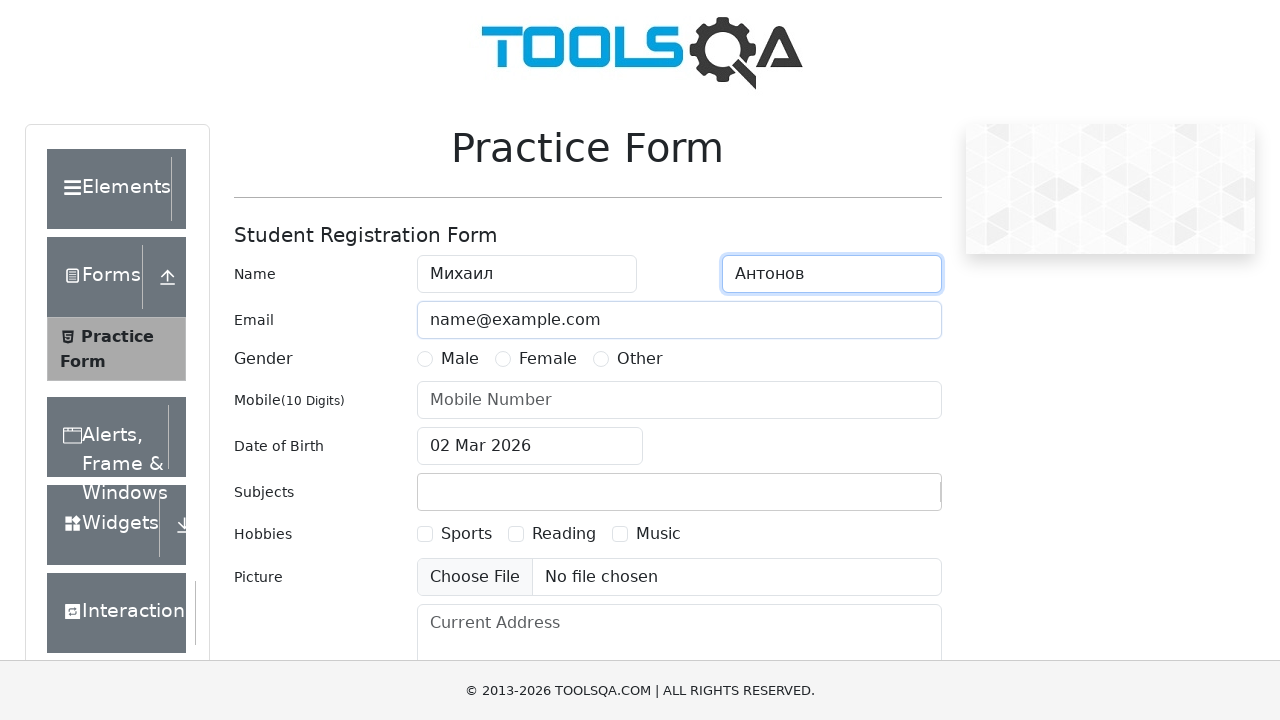

Selected Male gender option at (460, 359) on label[for='gender-radio-1']
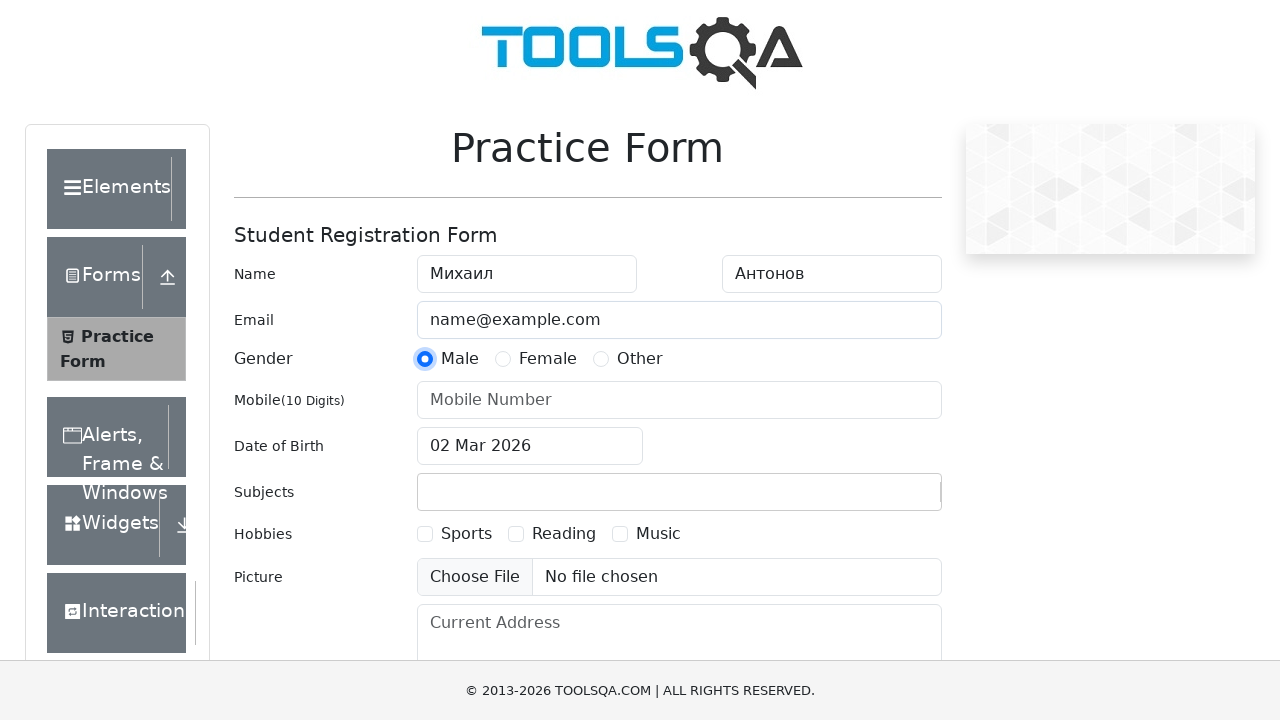

Filled mobile number field with '1234567890' on #userNumber
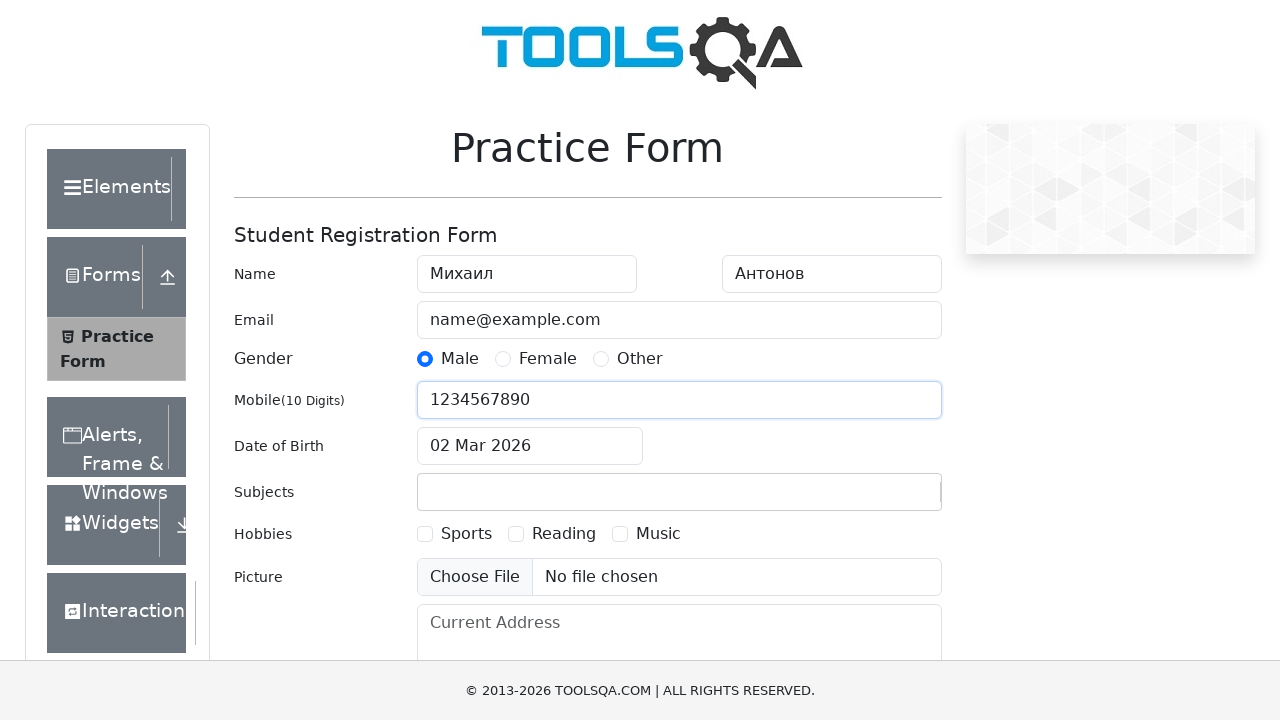

Opened date of birth picker at (530, 446) on #dateOfBirthInput
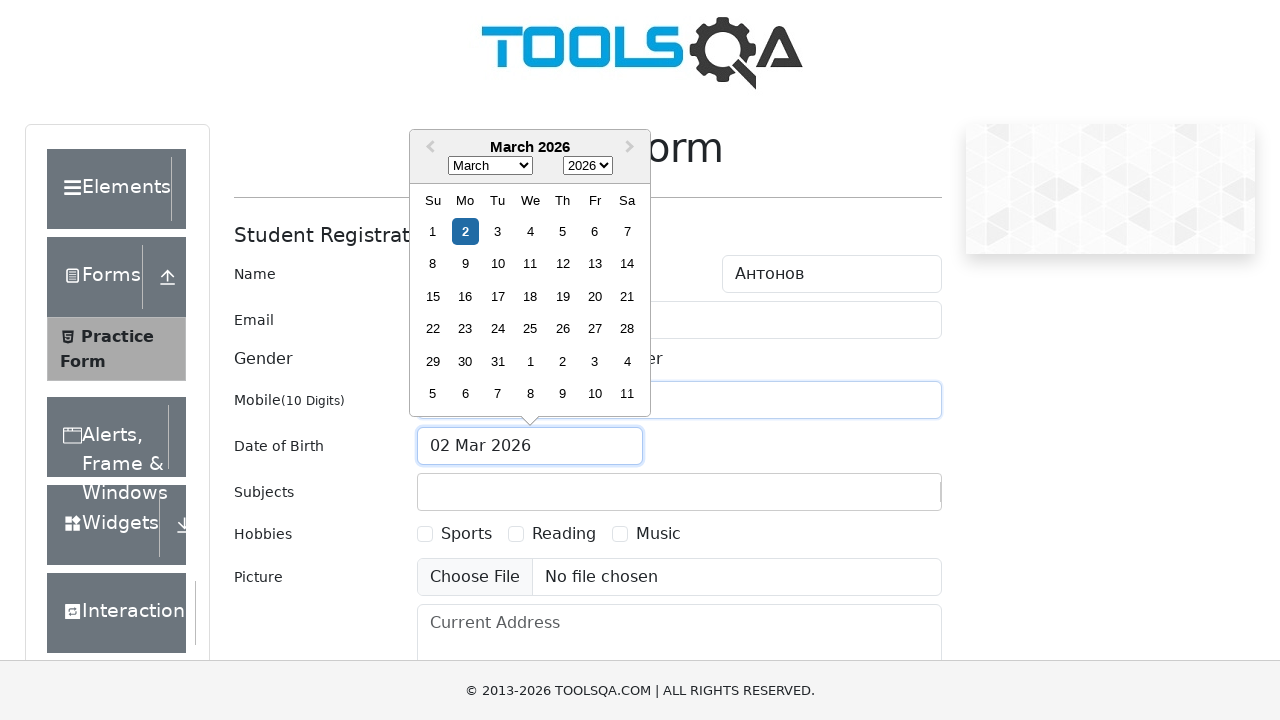

Selected February in date picker on .react-datepicker__month-select
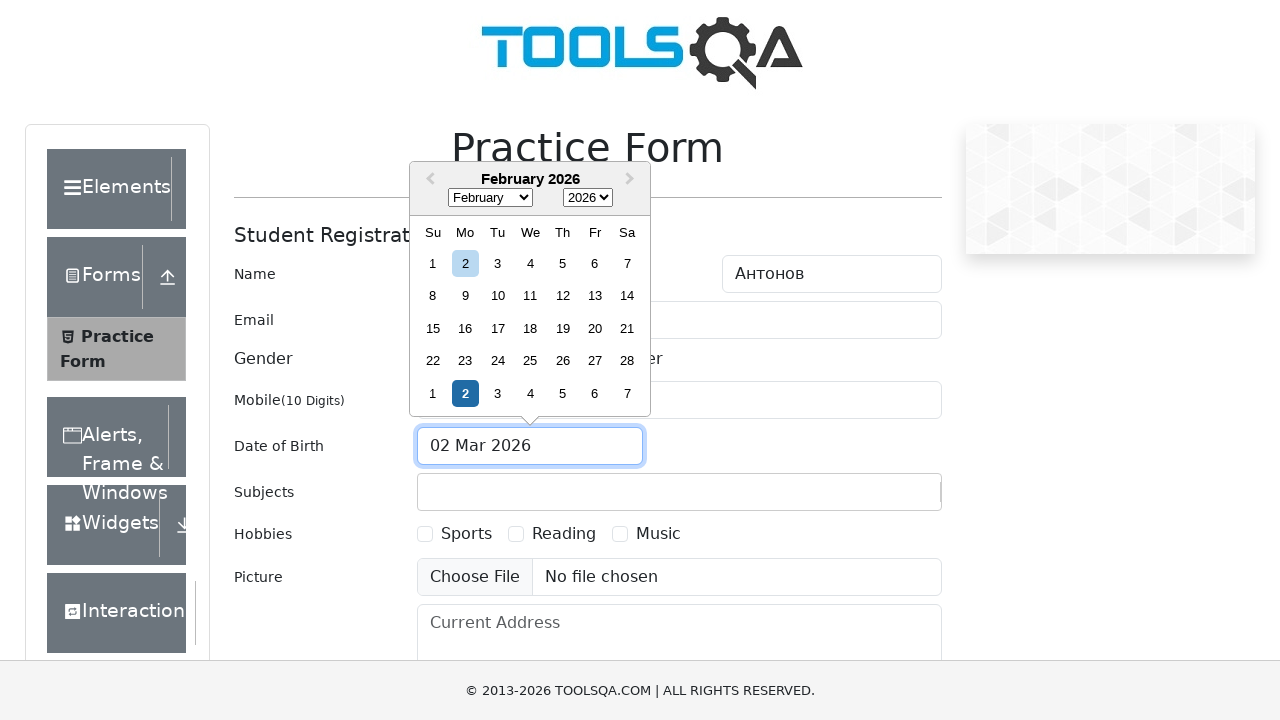

Selected year 1991 in date picker on .react-datepicker__year-select
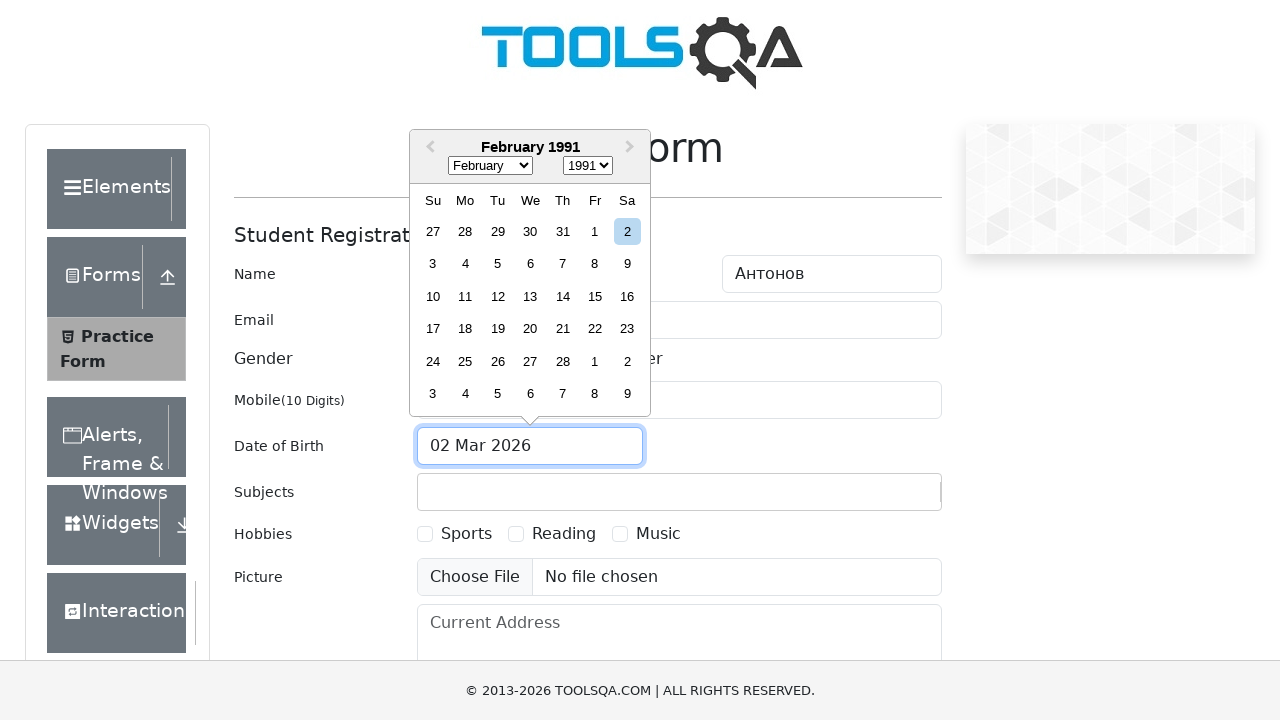

Selected day 24 in date picker at (433, 361) on xpath=//div[contains(@class, 'react-datepicker__day') and text()='24' and not(co
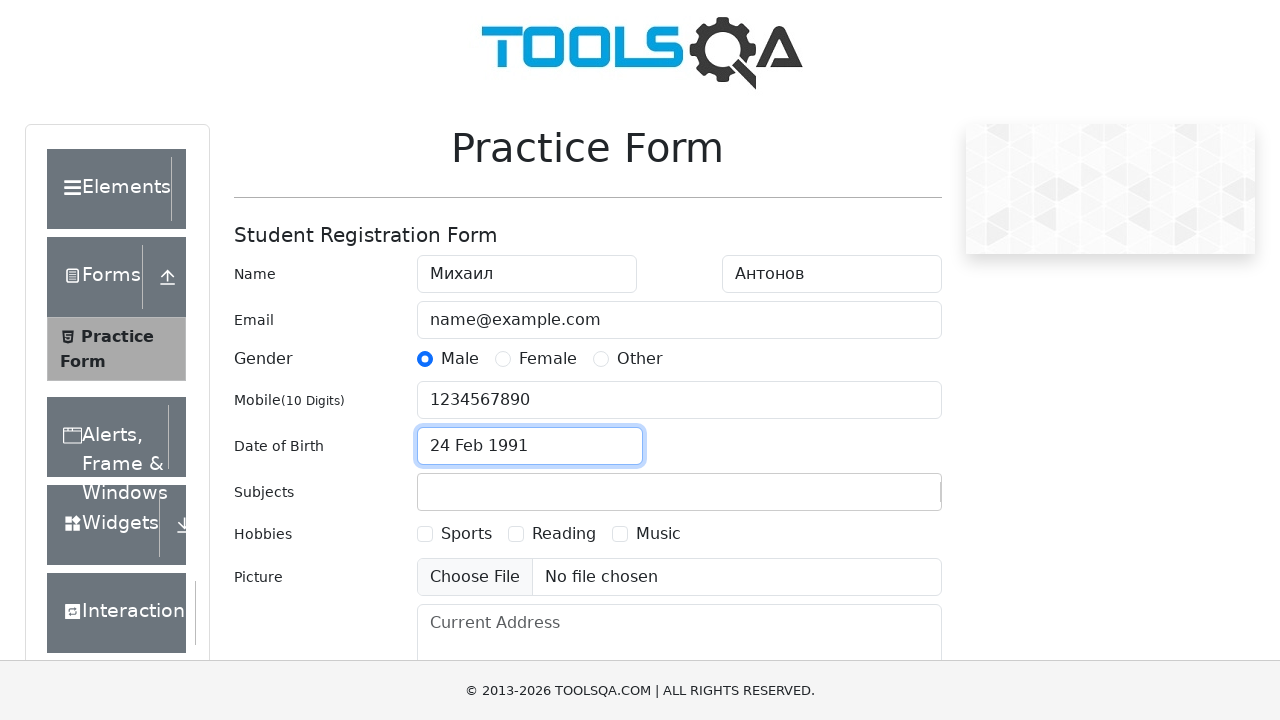

Filled subjects field with 'Maths' on #subjectsInput
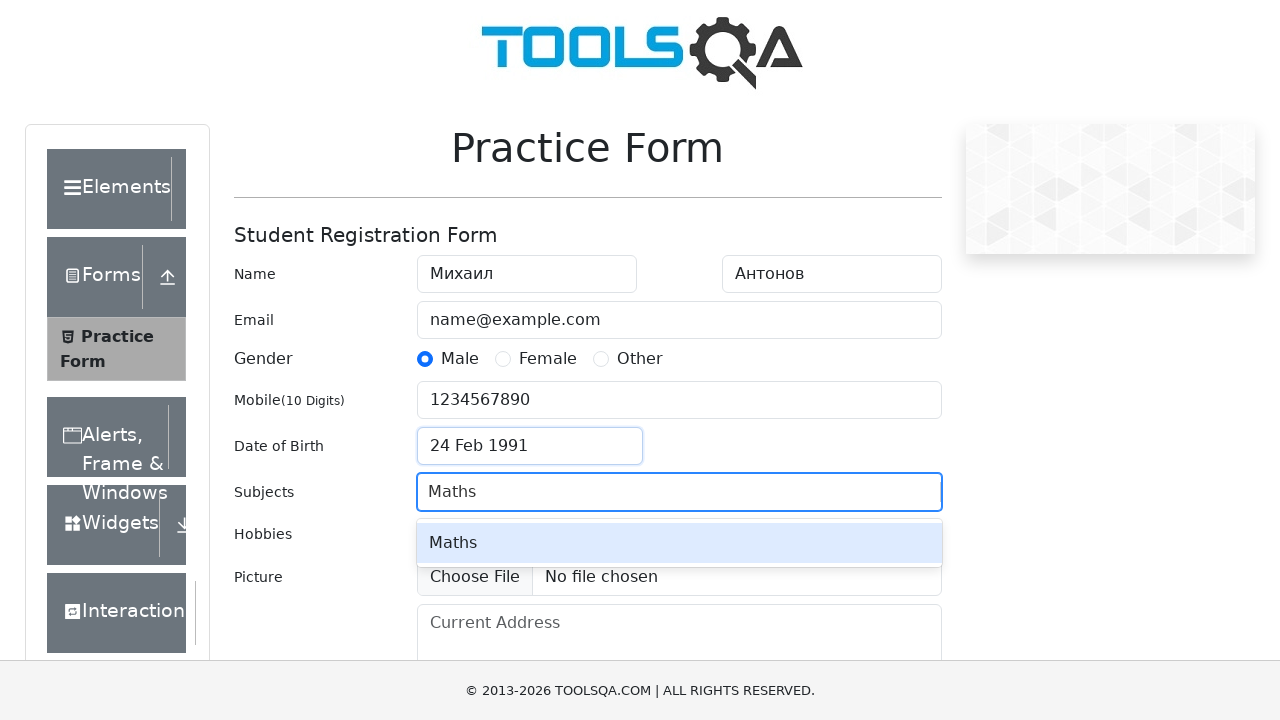

Pressed Enter to confirm subject selection
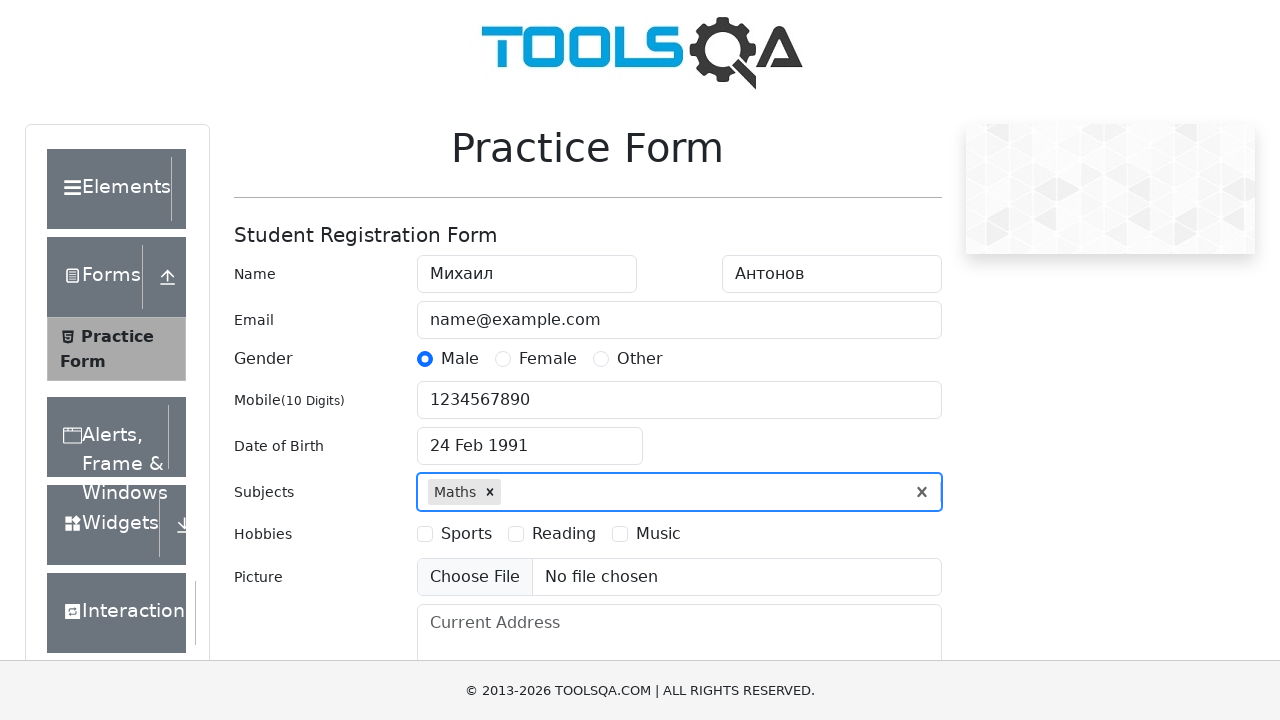

Filled current address with 'Скочилова 6' on #currentAddress
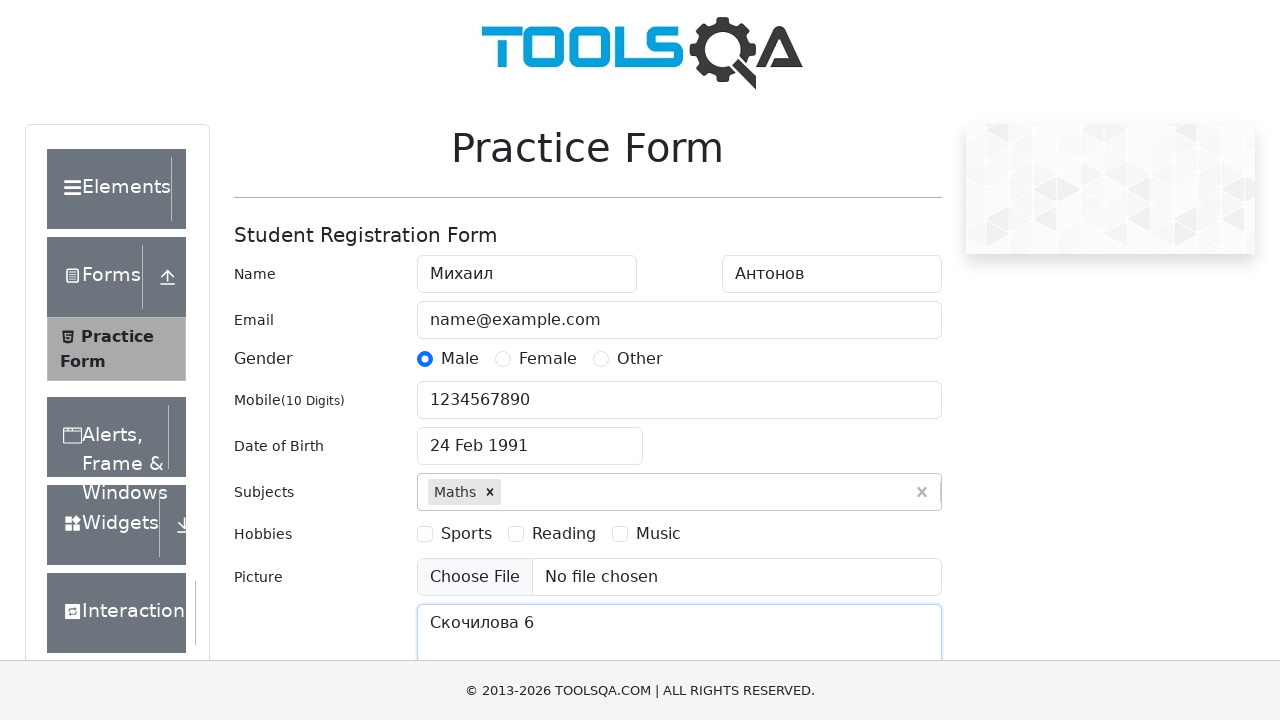

Filled state field with 'NCR' on #react-select-3-input
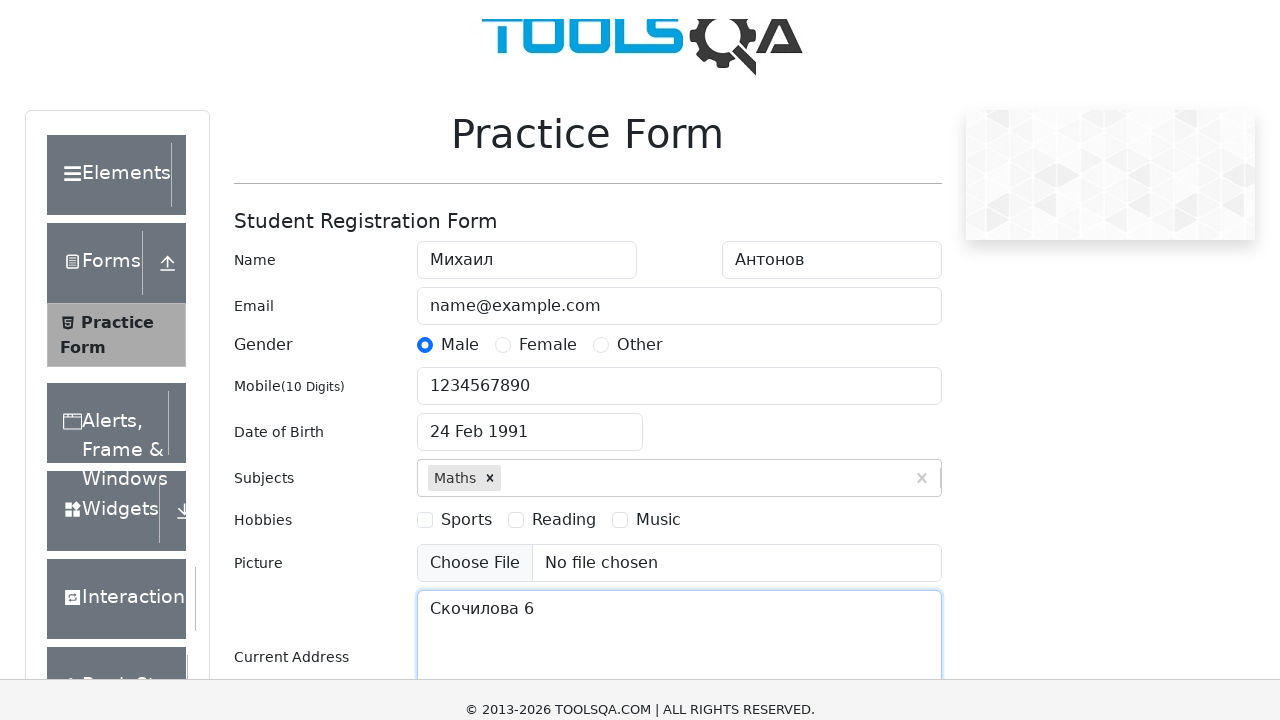

Pressed Enter to confirm state selection
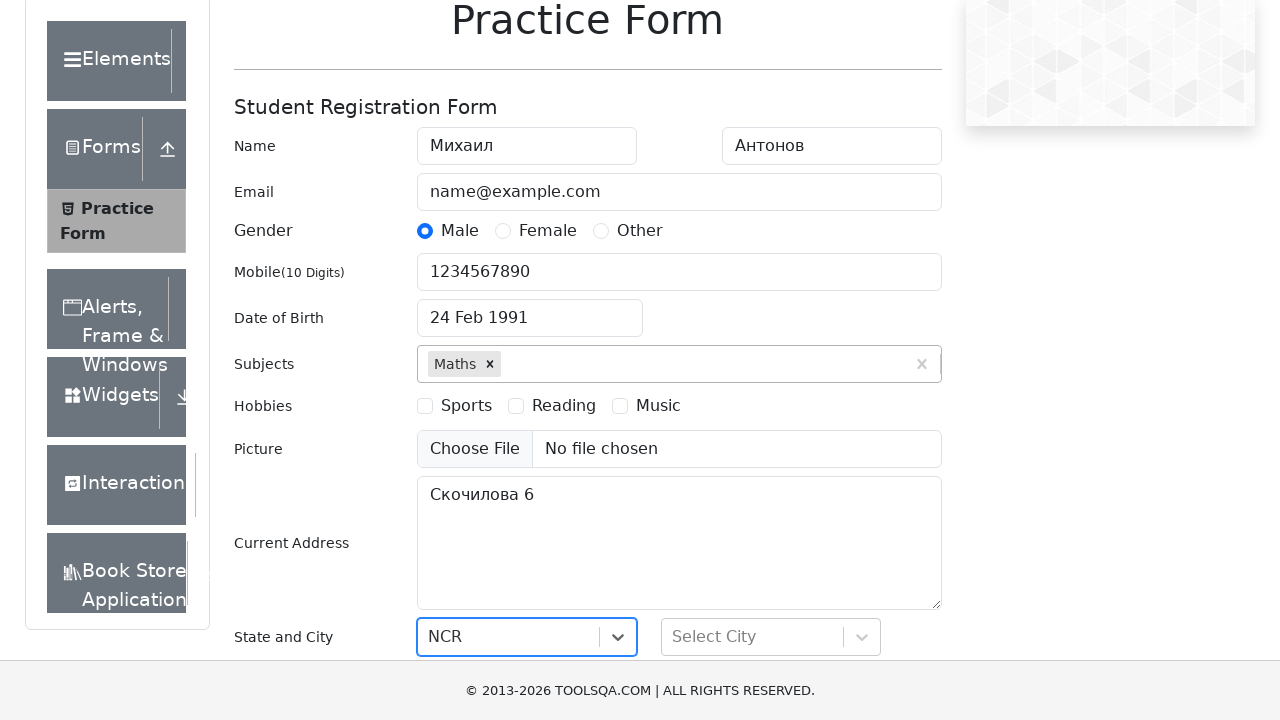

Filled city field with 'Delhi' on #react-select-4-input
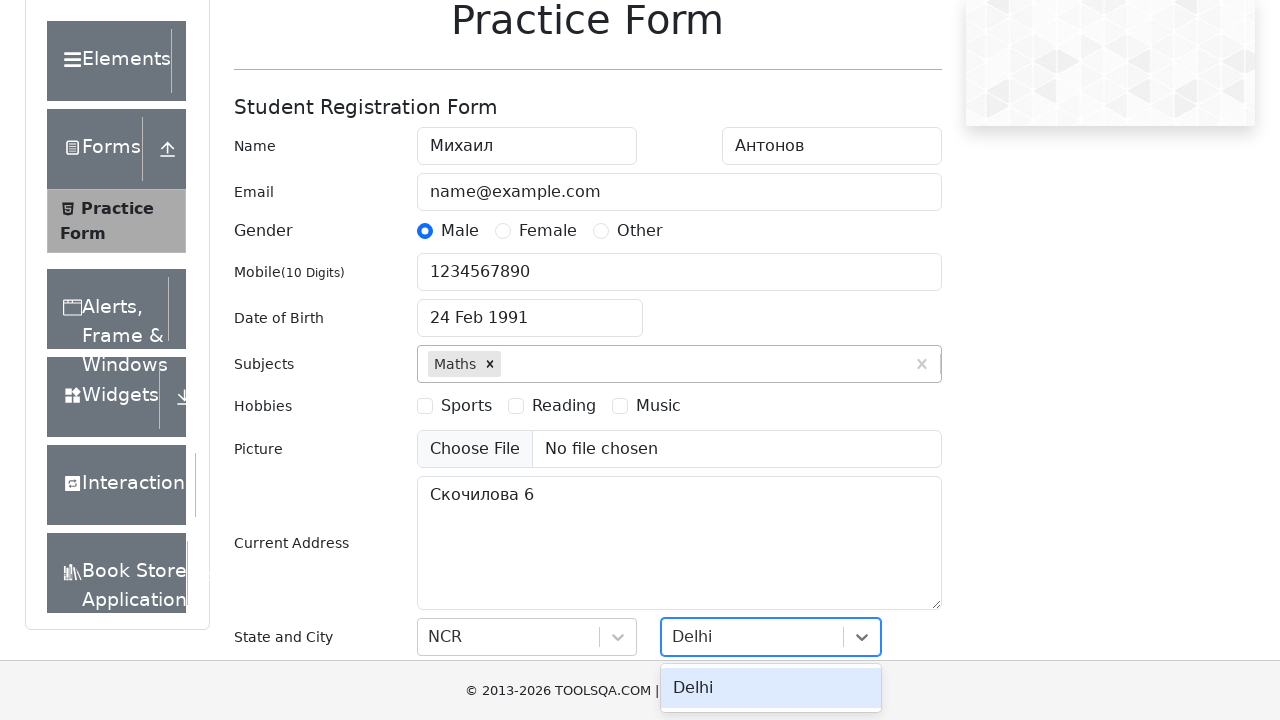

Pressed Enter to confirm city selection
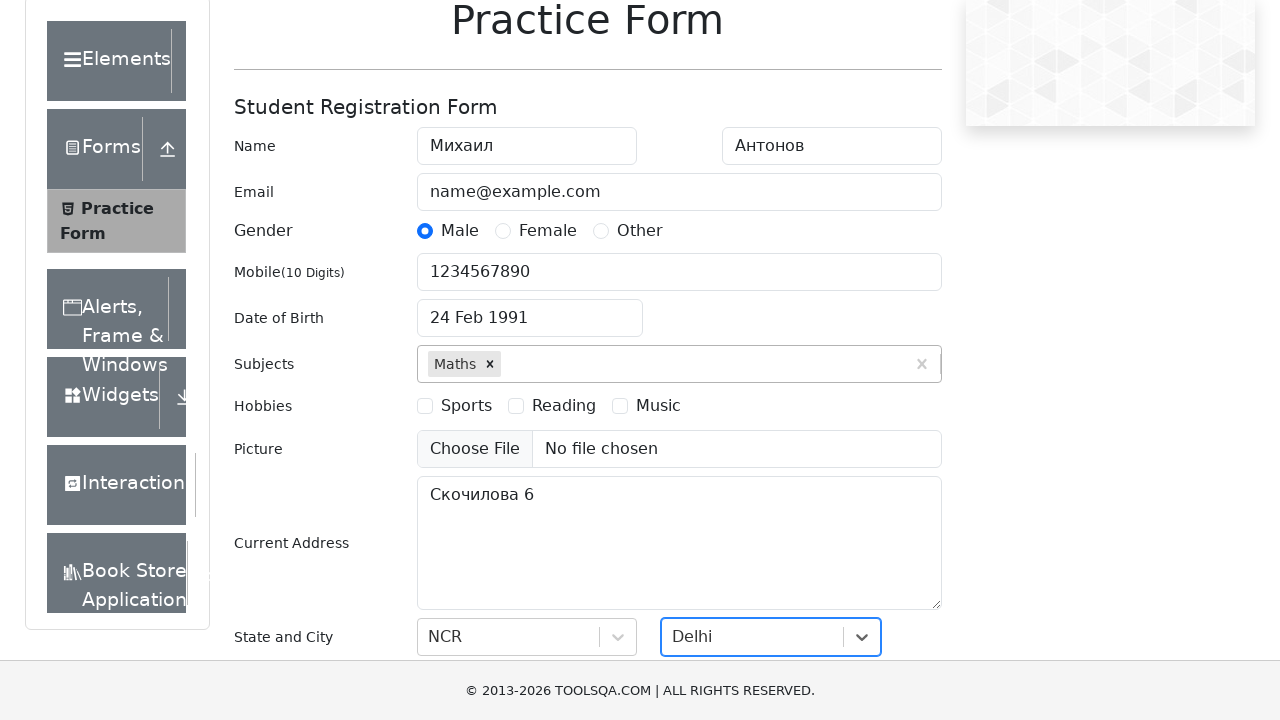

Clicked submit button to submit registration form at (885, 499) on #submit
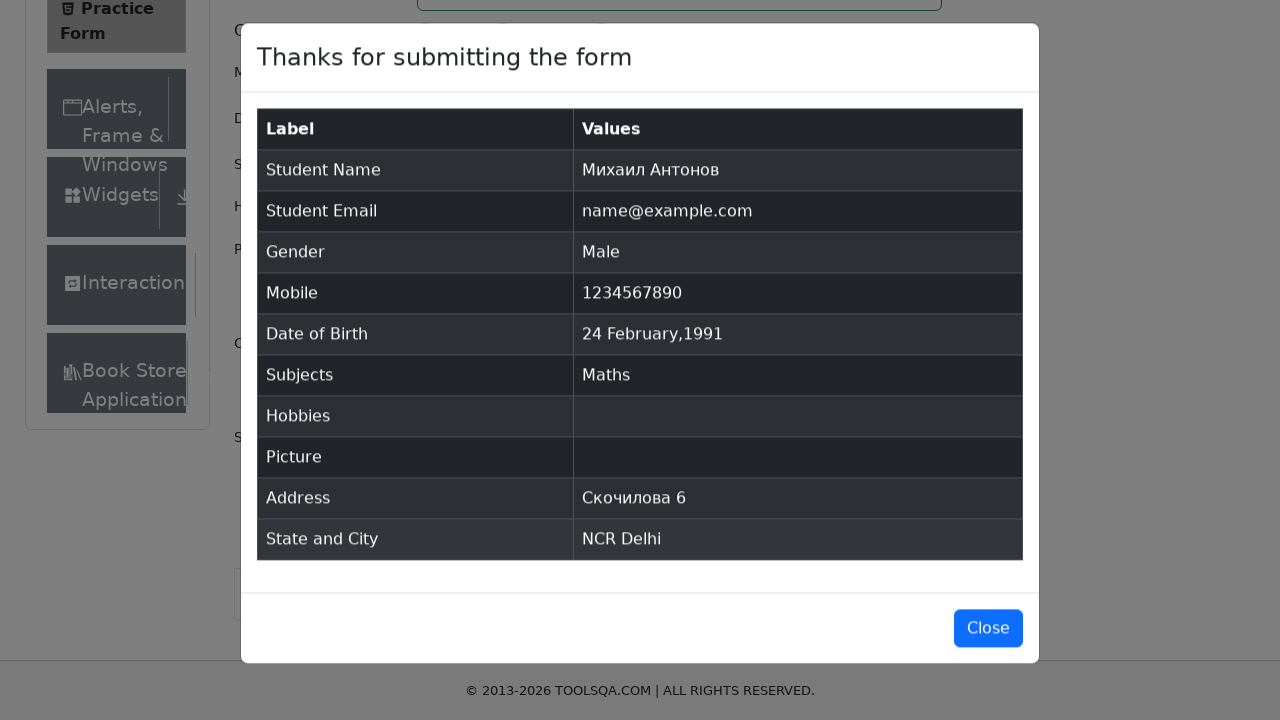

Confirmation modal loaded successfully
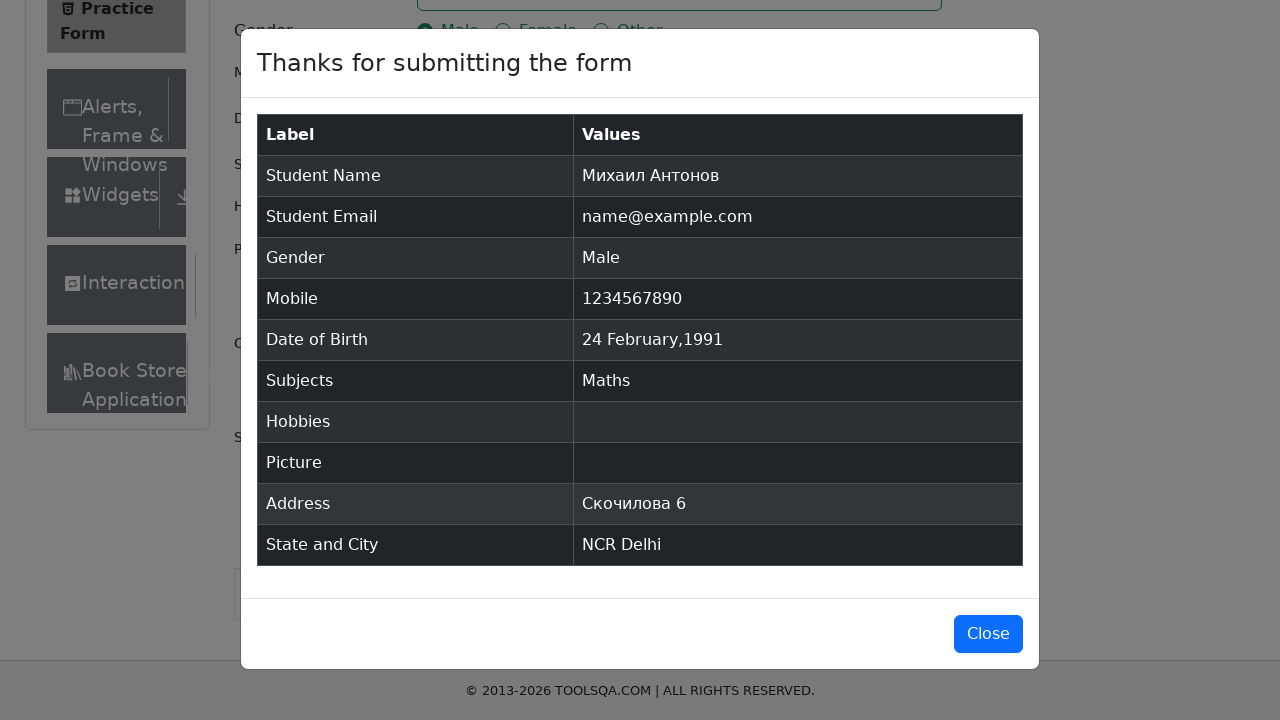

Verified confirmation modal title is 'Thanks for submitting the form'
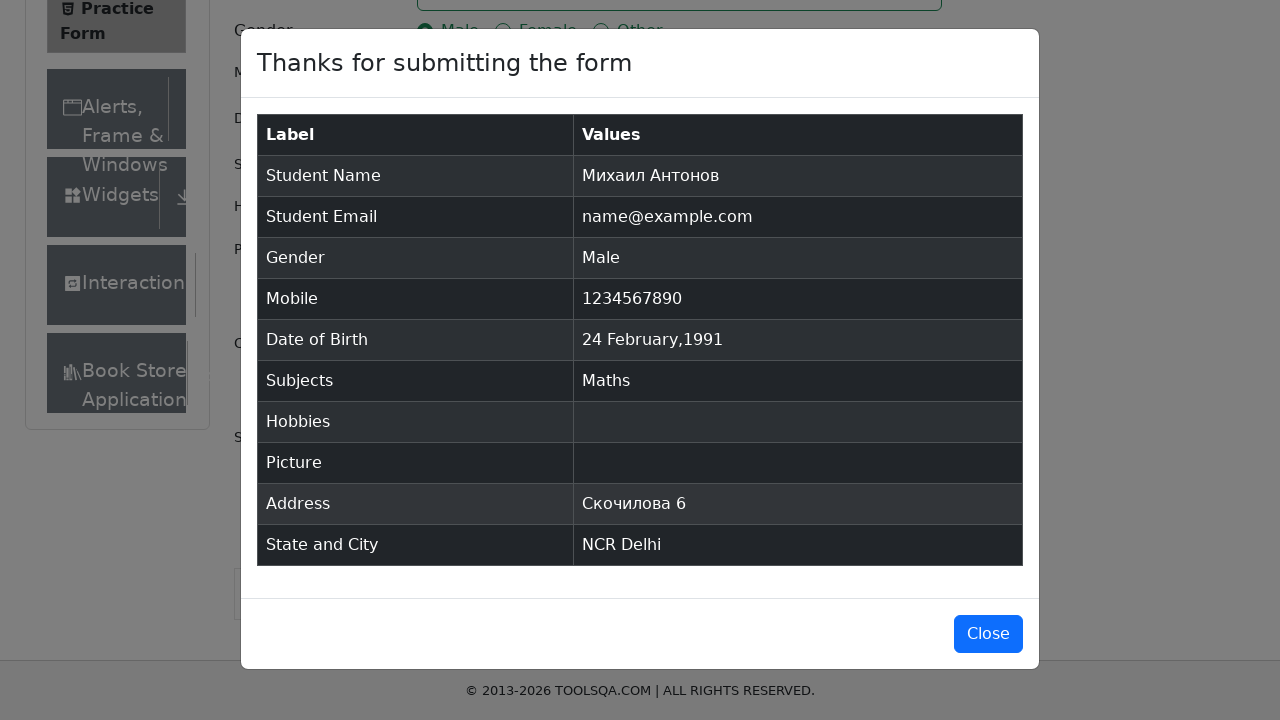

Verified student name in modal: 'Михаил Антонов'
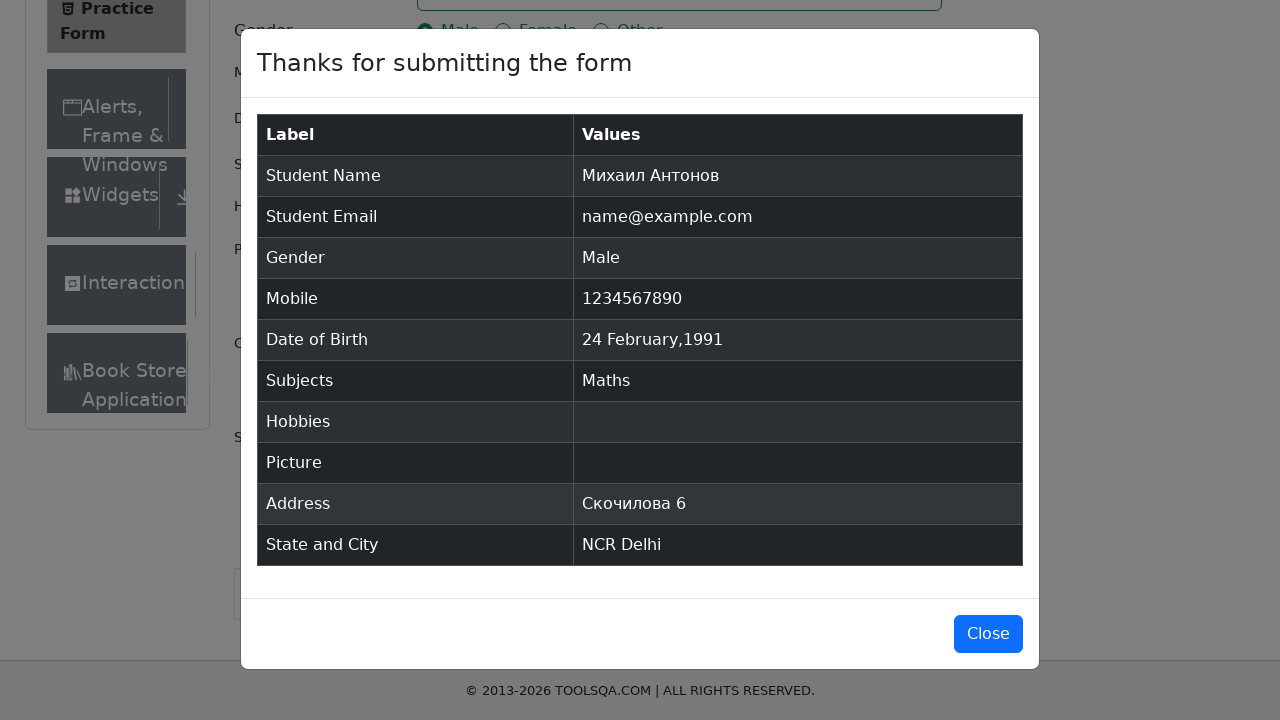

Verified student email in modal: 'name@example.com'
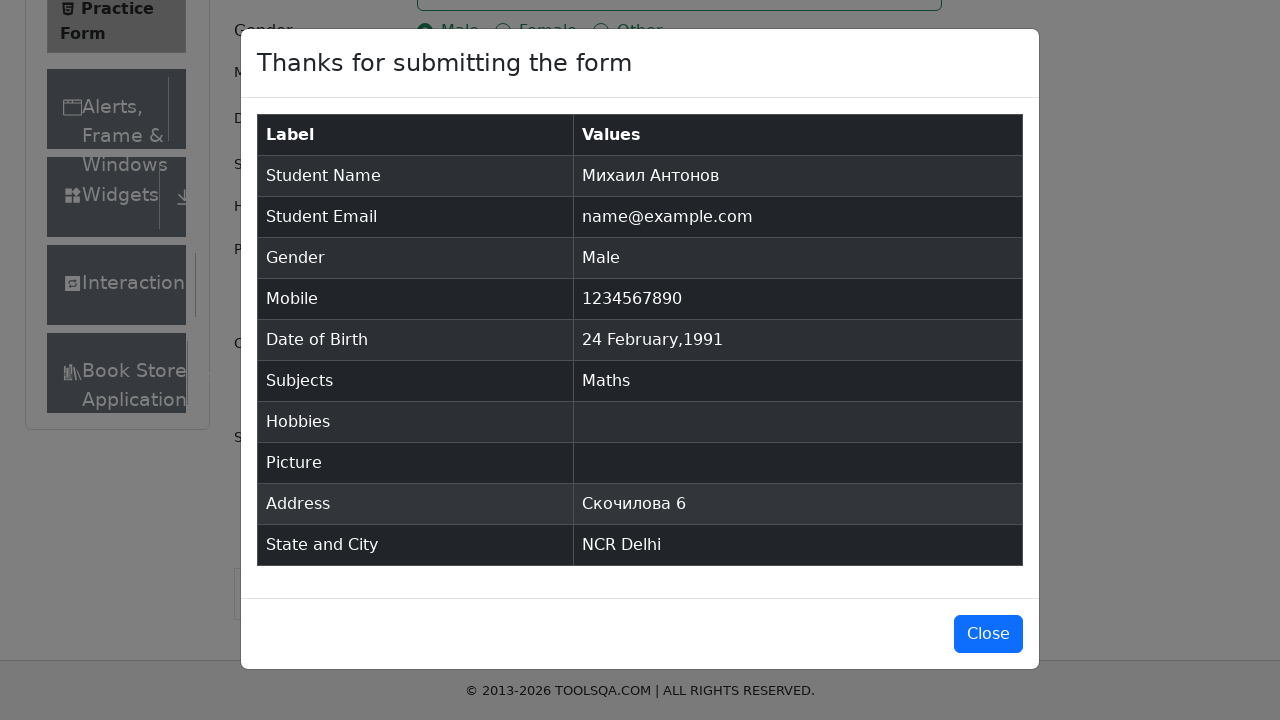

Verified gender in modal: 'Male'
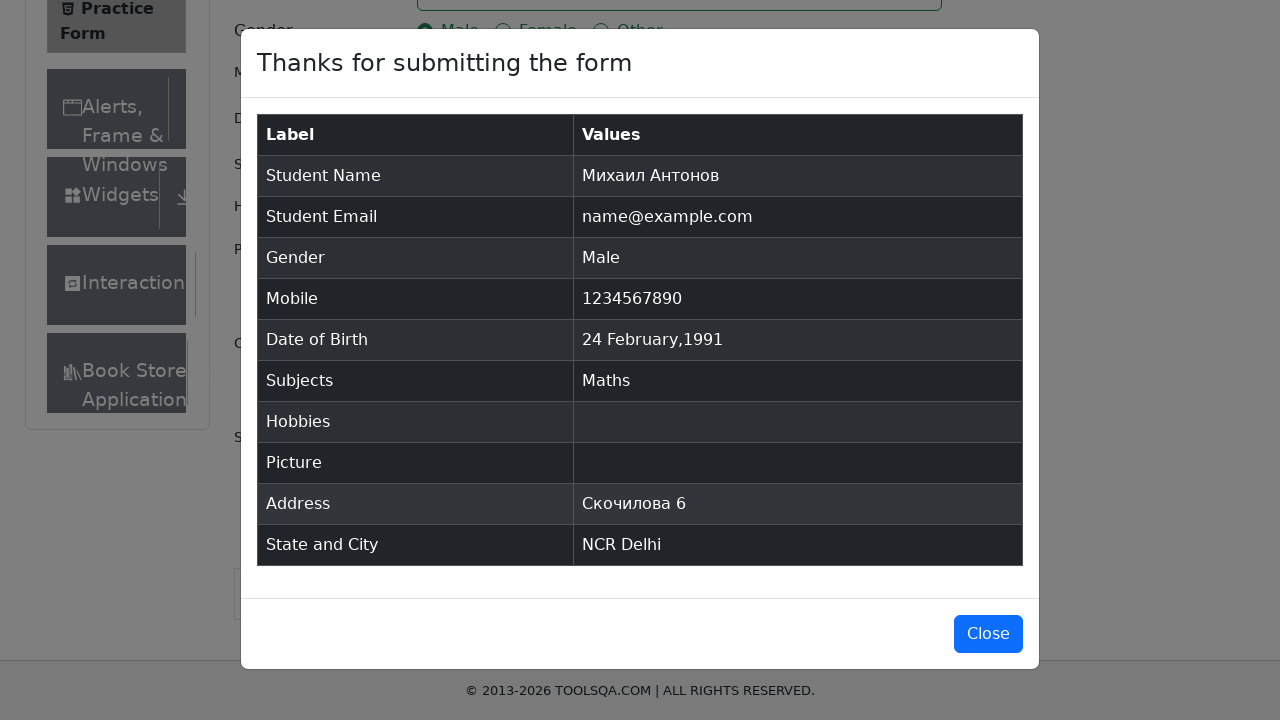

Verified mobile number in modal: '1234567890'
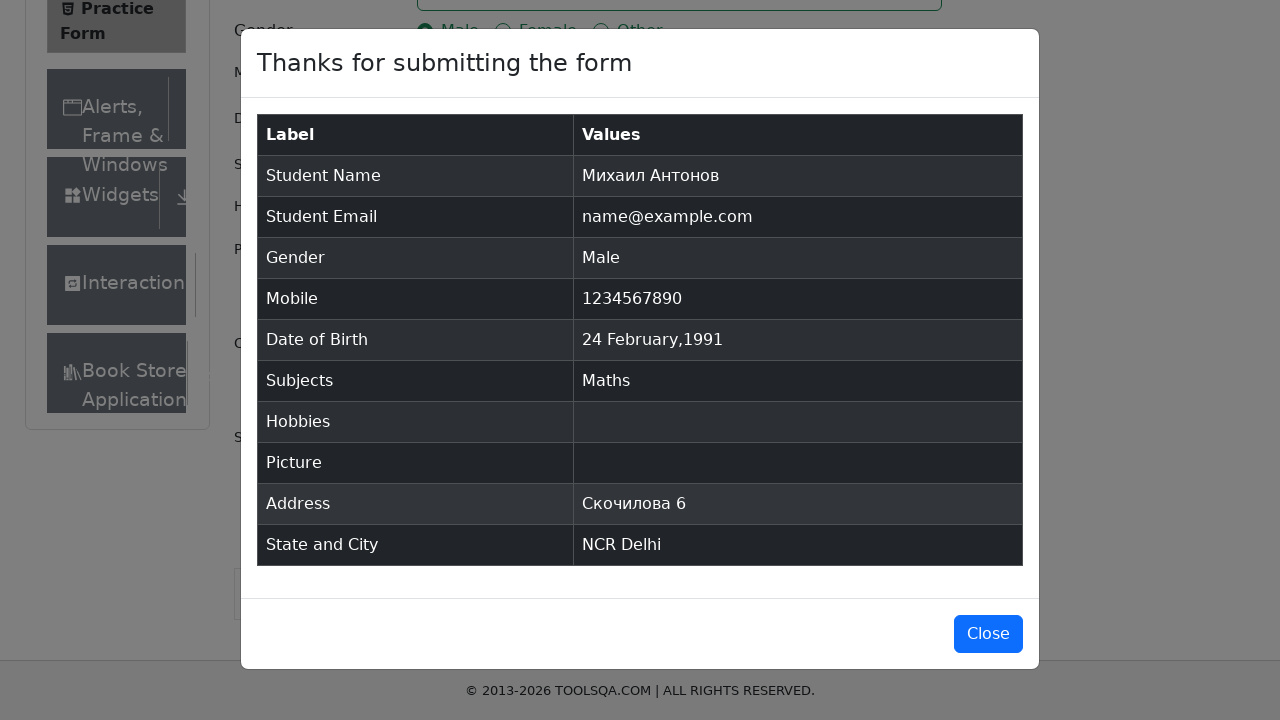

Verified date of birth in modal: '24 February,1991'
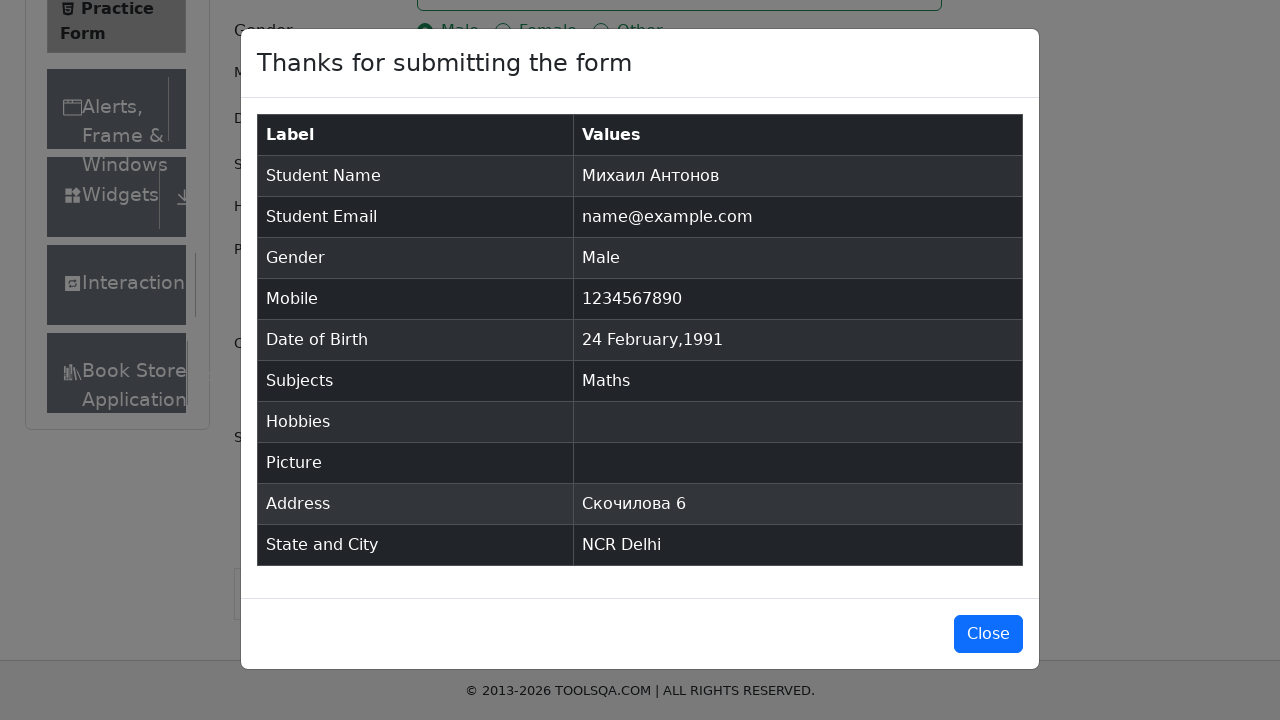

Verified subjects in modal: 'Maths'
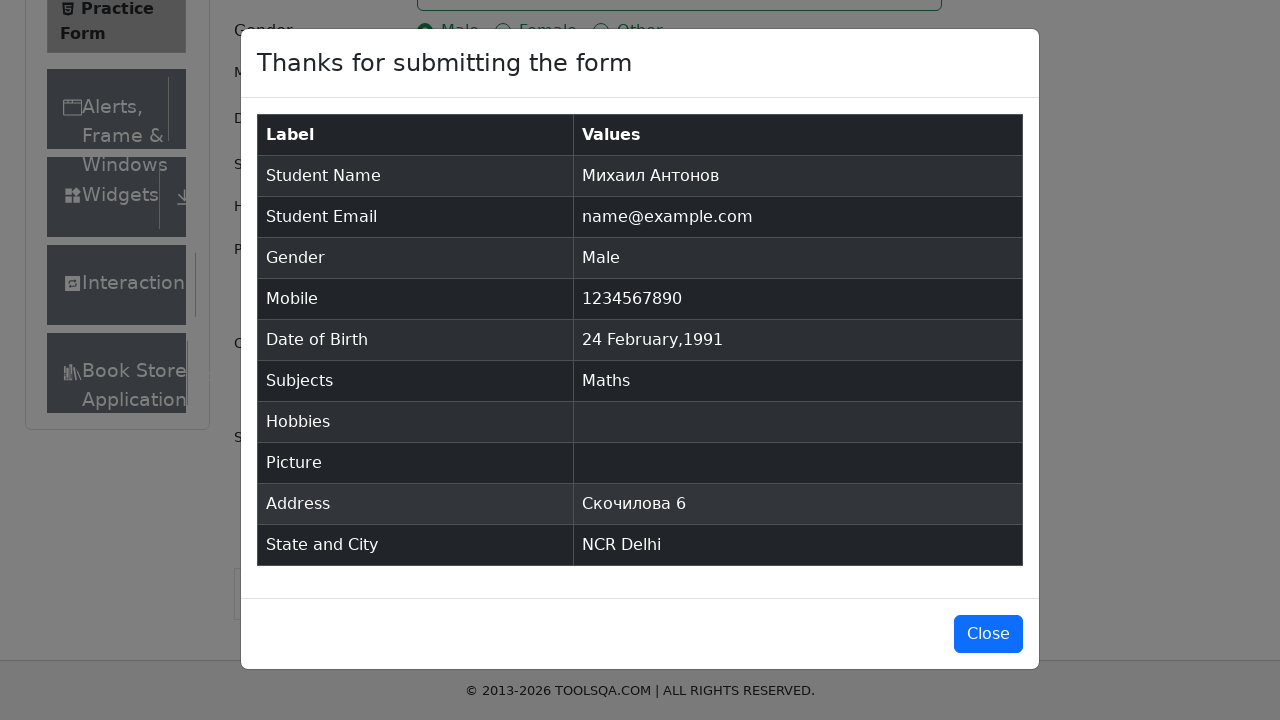

Verified address in modal: 'Скочилова 6'
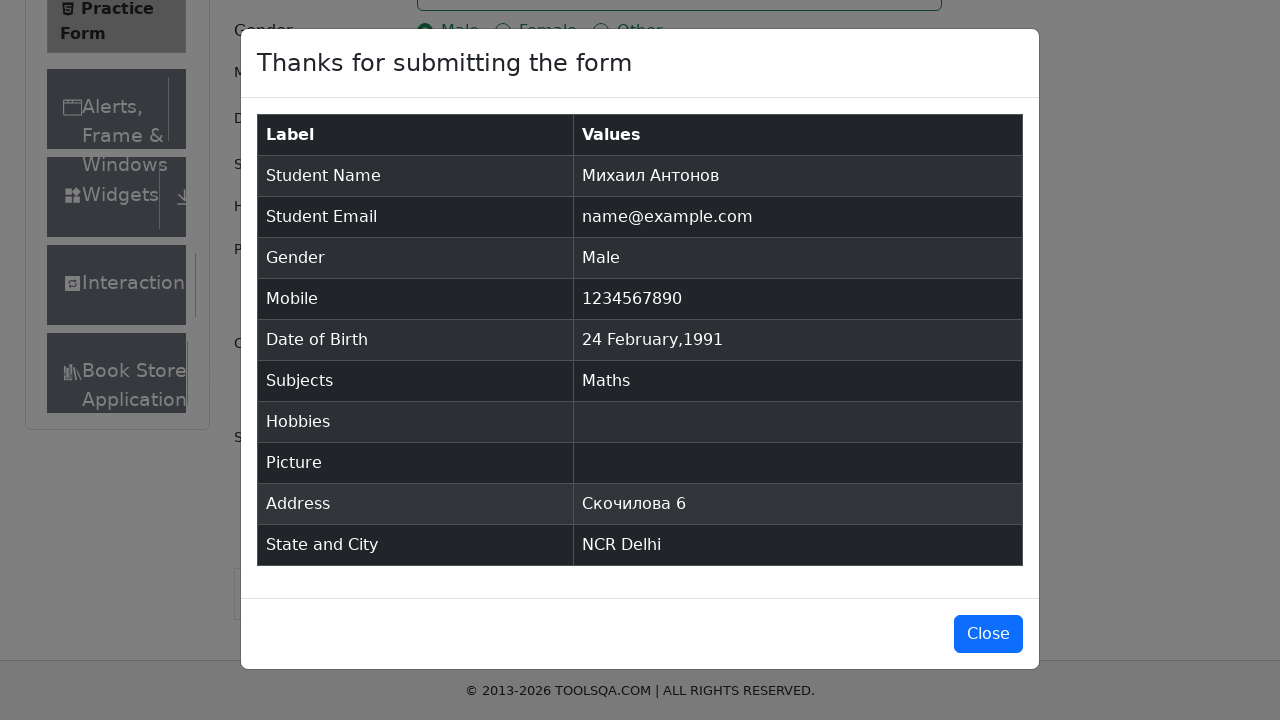

Verified state and city in modal: 'NCR Delhi'
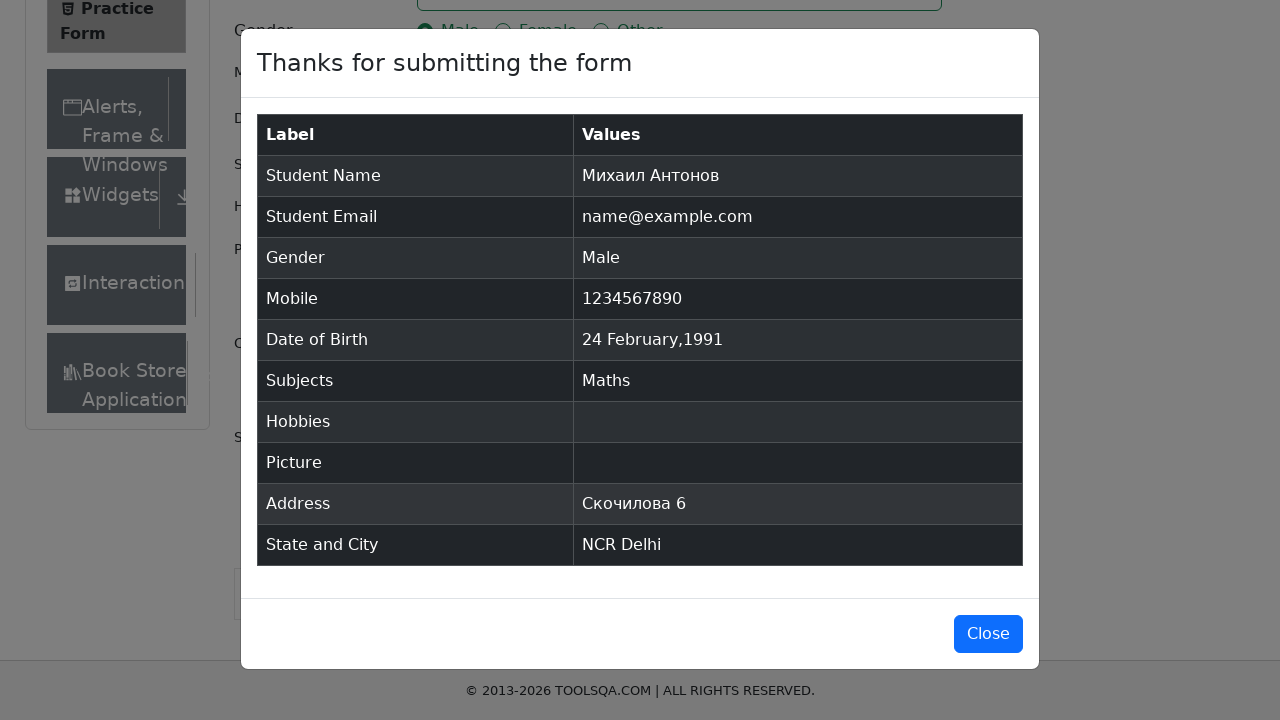

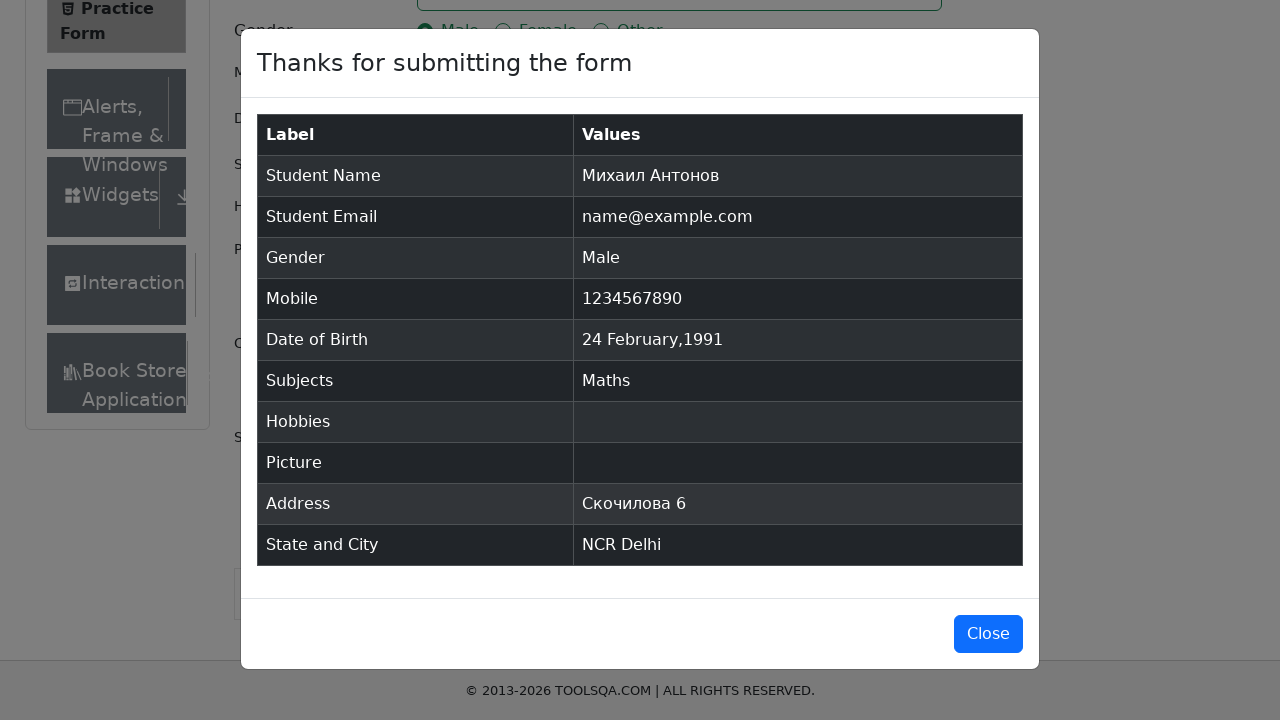